Tests JavaScript confirm dialog by clicking the confirm button, dismissing it, and verifying the result shows 'Cancel' was clicked

Starting URL: https://the-internet.herokuapp.com/javascript_alerts

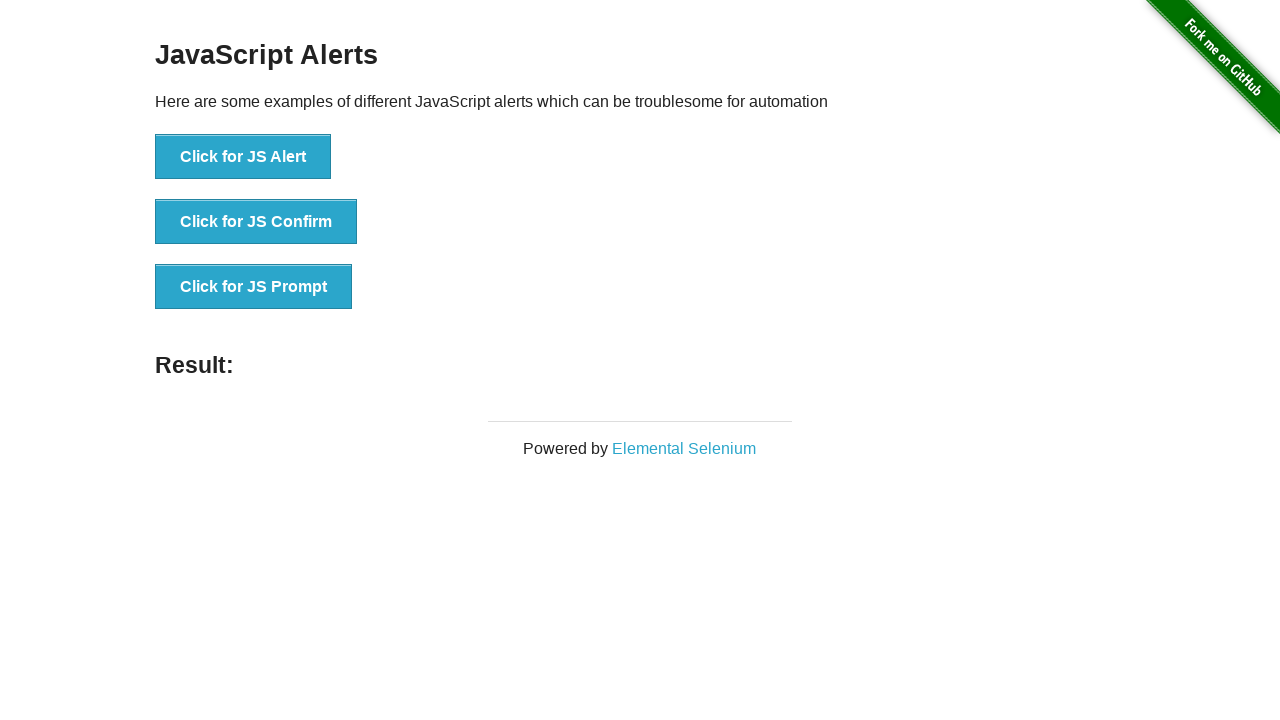

Set up dialog handler to dismiss JavaScript confirm dialog
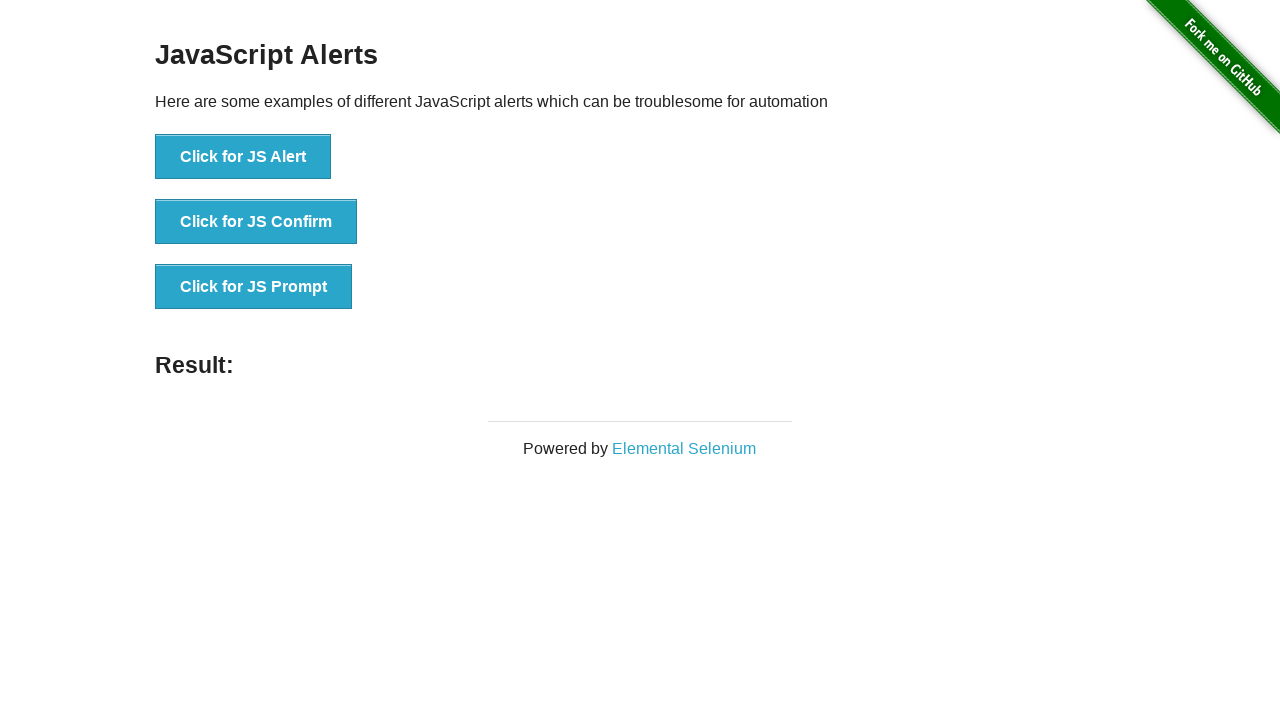

Clicked the JS Confirm button at (256, 222) on xpath=//*[contains(text(),'Click for JS Confirm')]
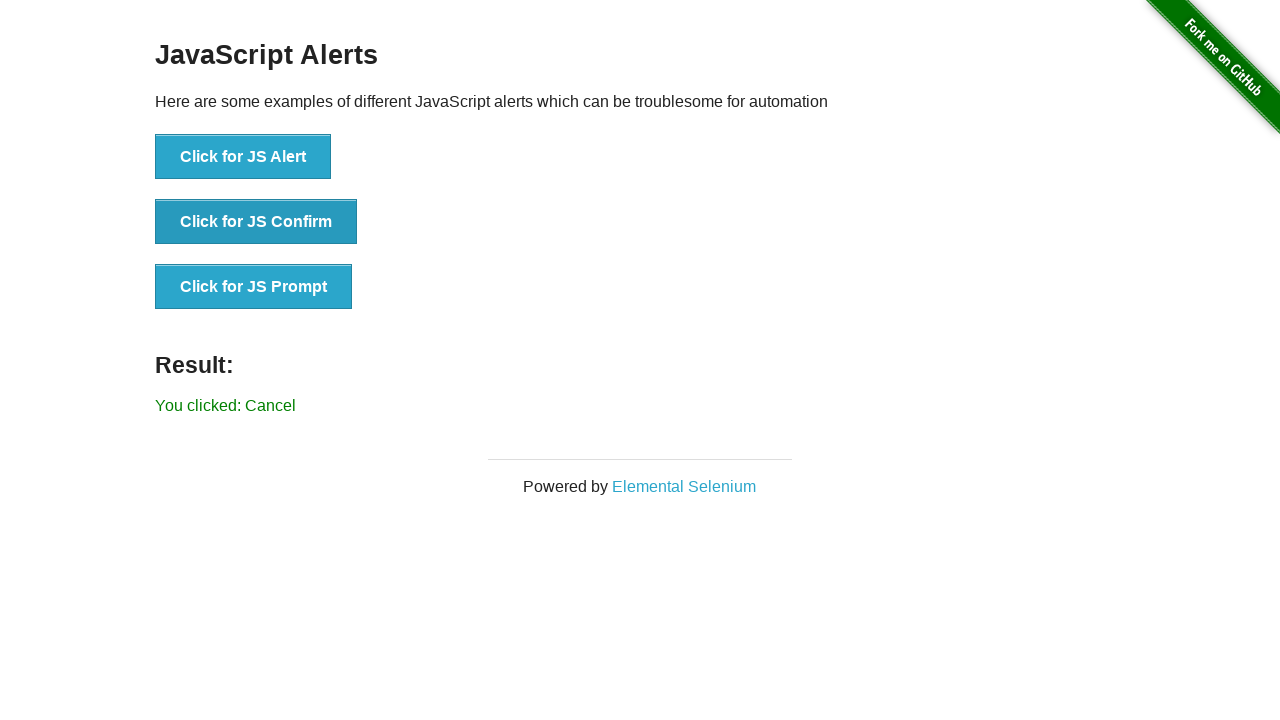

Result message element appeared on page
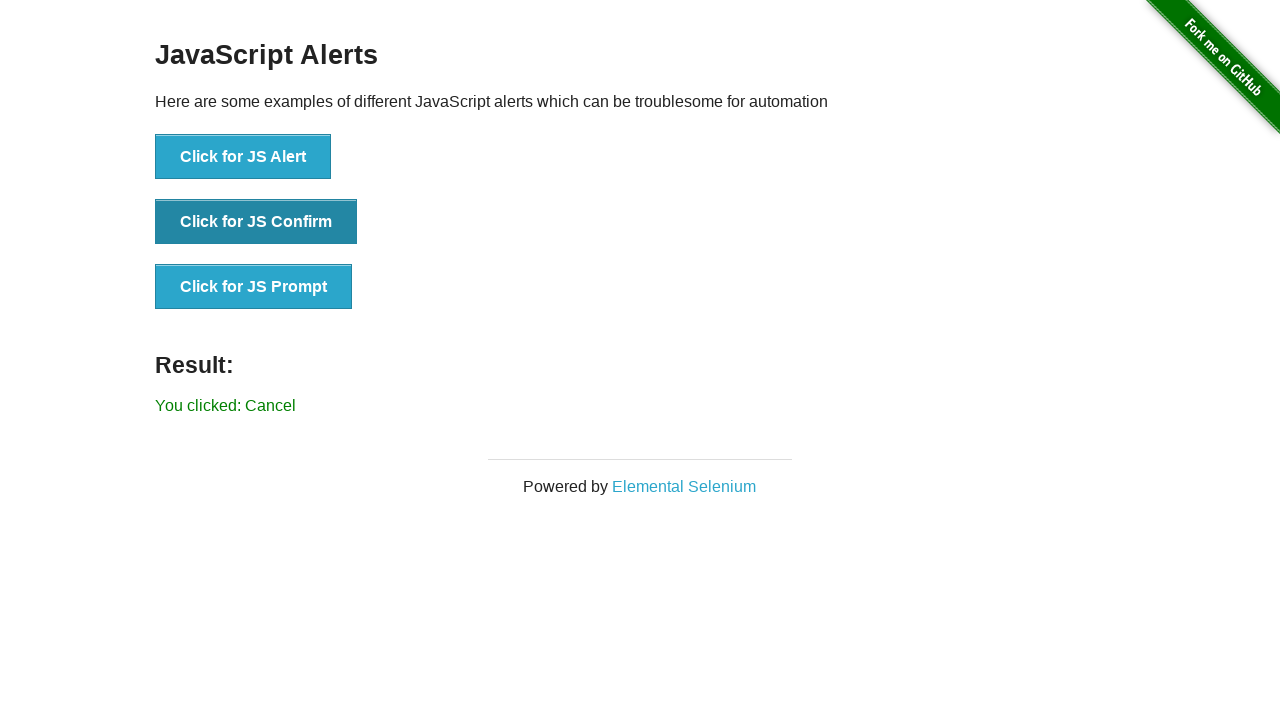

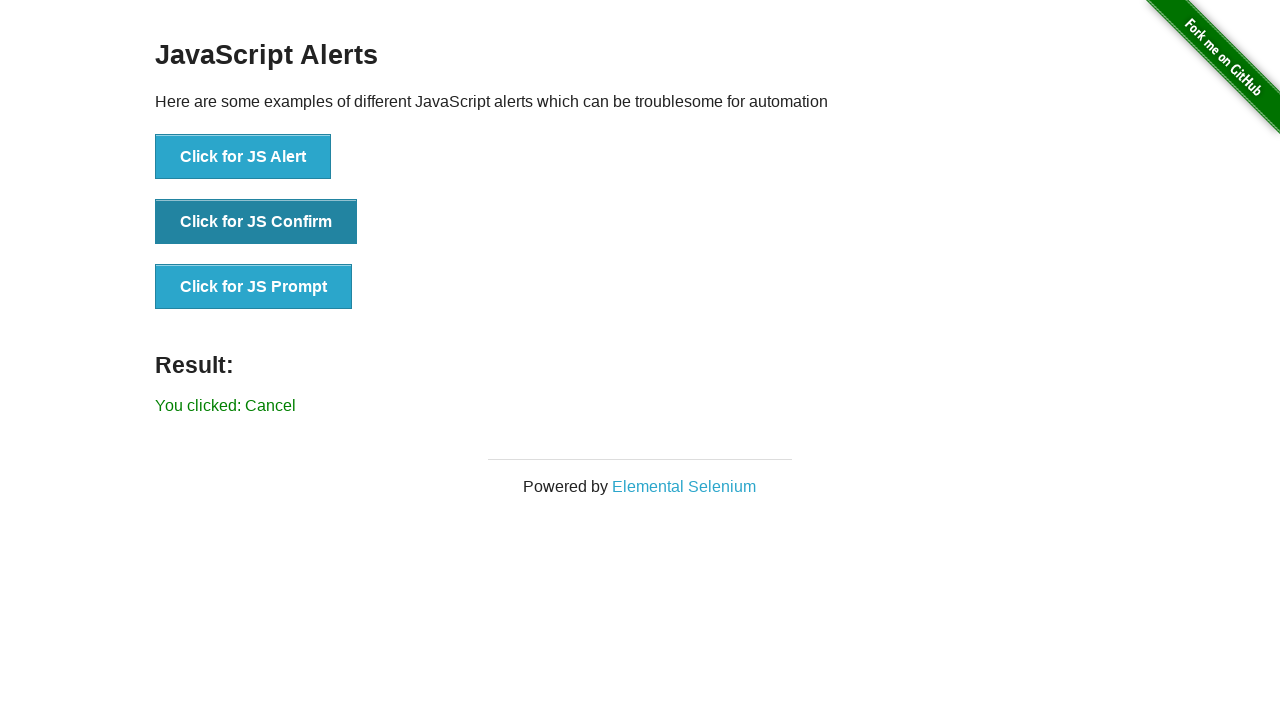